Tests alert handling functionality by clicking a button that triggers an alert and accepting it

Starting URL: https://demo.automationtesting.in/Alerts.html

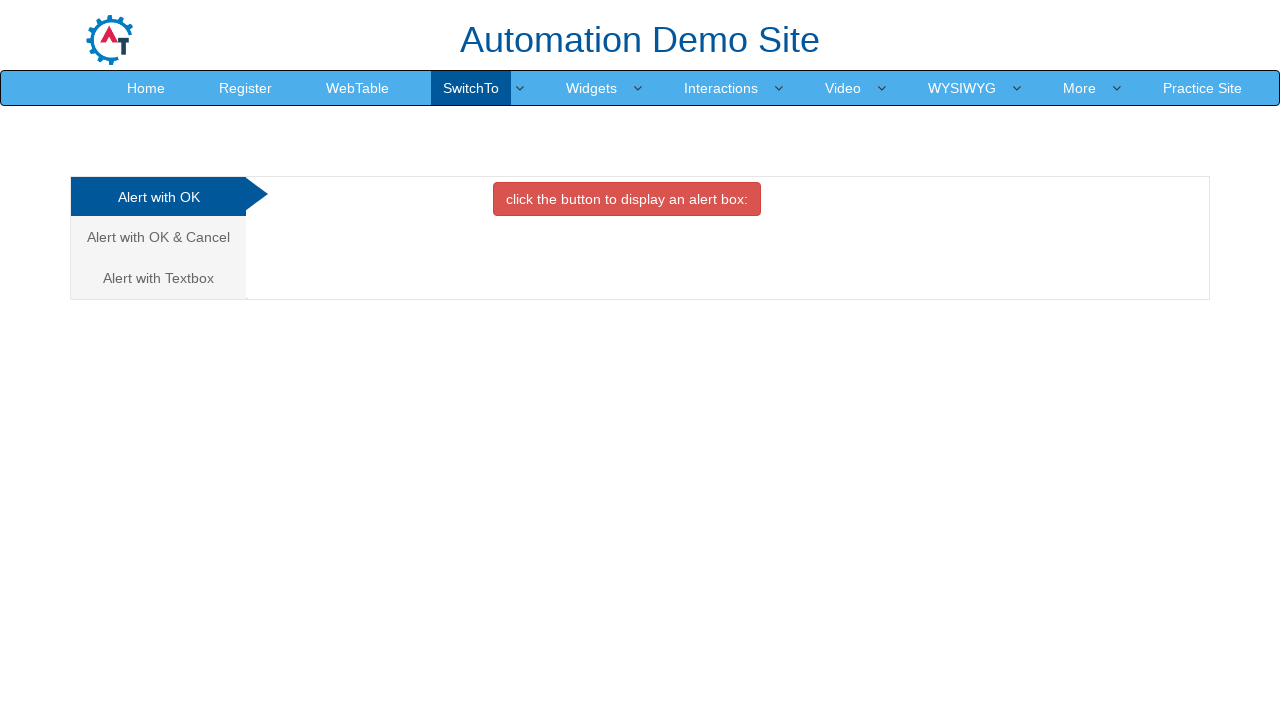

Clicked the button that triggers an alert at (627, 199) on xpath=//button[contains(text(), 'click the button')]
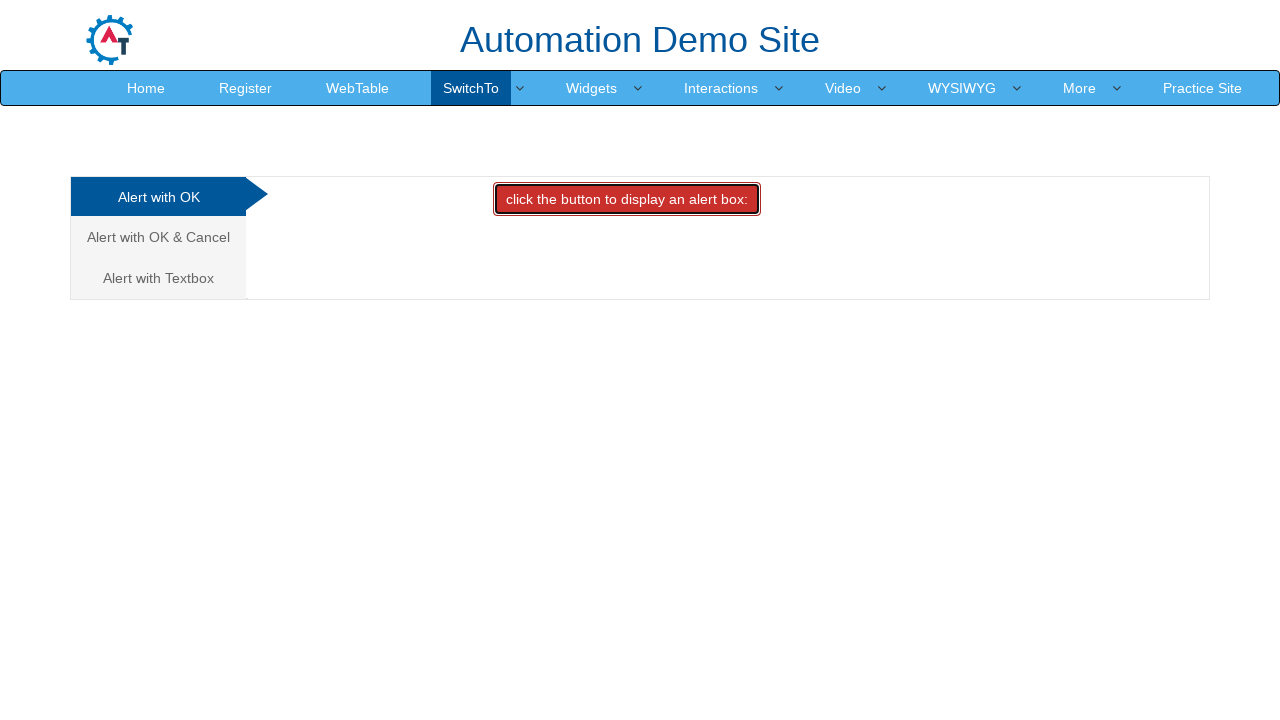

Set up dialog handler to accept alerts
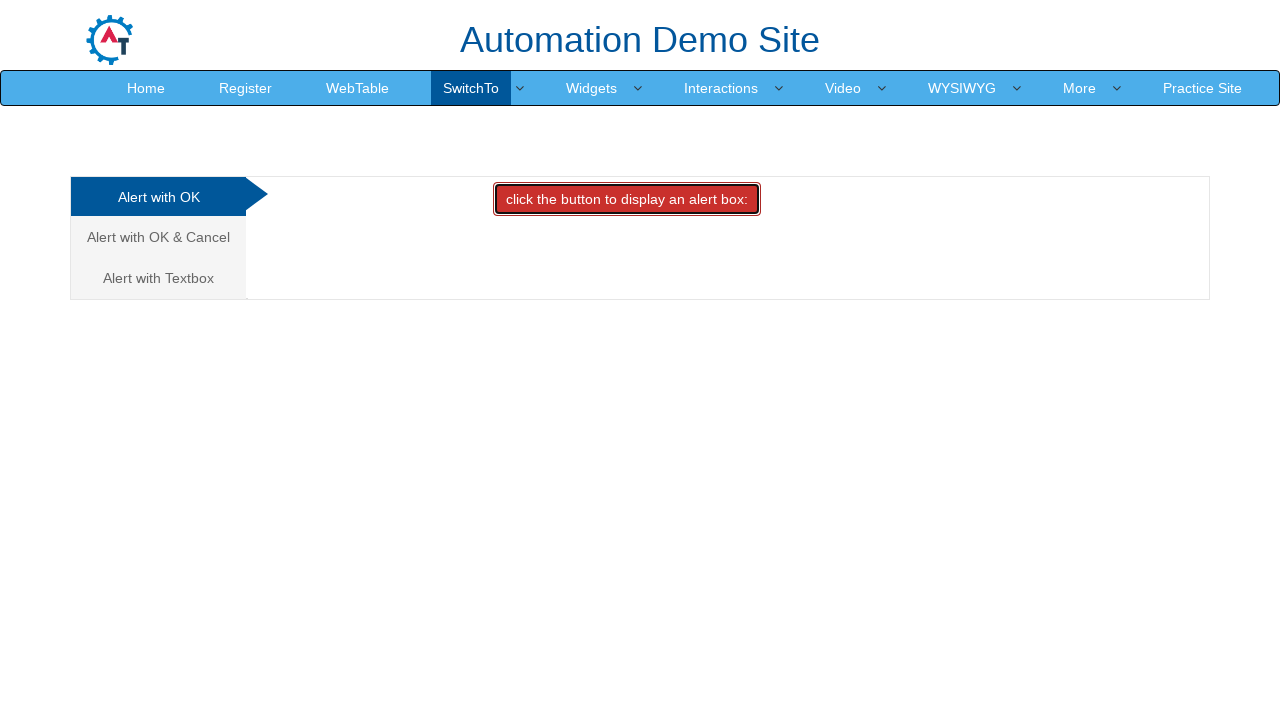

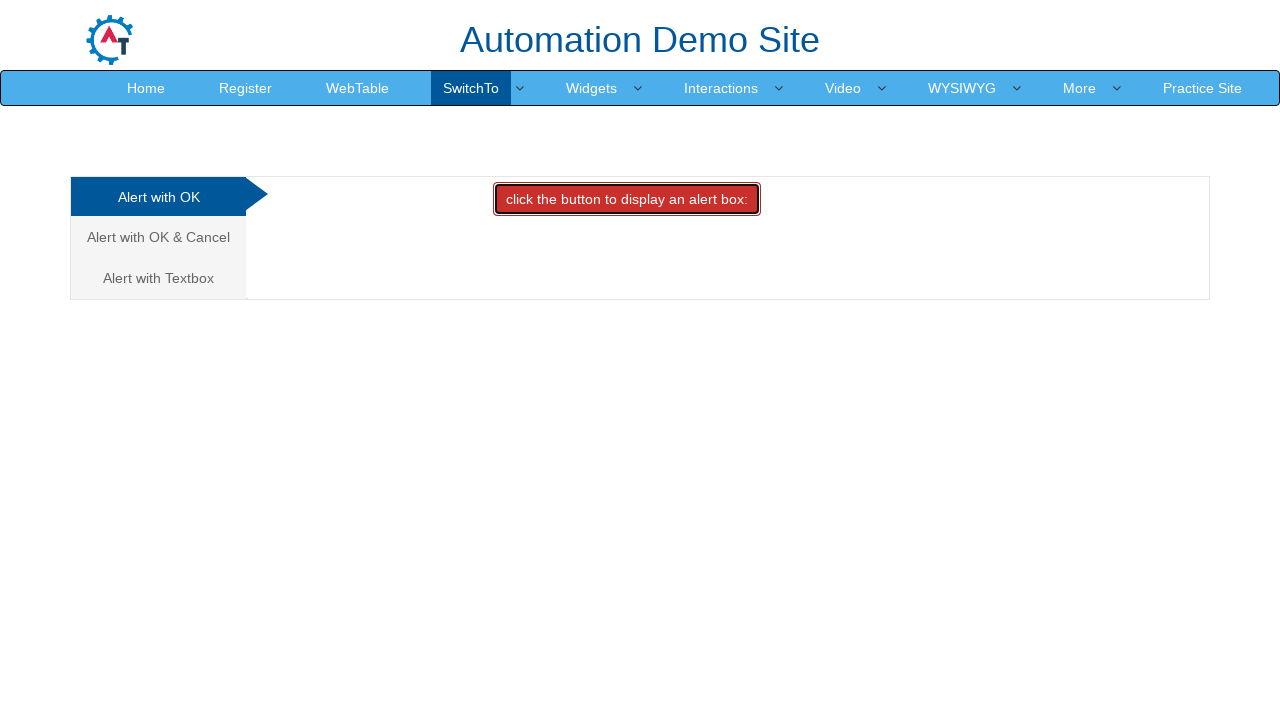